Navigates to the Chilean National Statistics Institute regional statistics repository and clicks through the interface to access the files section, expanding information panels and file listings.

Starting URL: https://www.ine.cl/estadisticas/sociales/economia-regional/repositorio-de-estadisticas-regionales

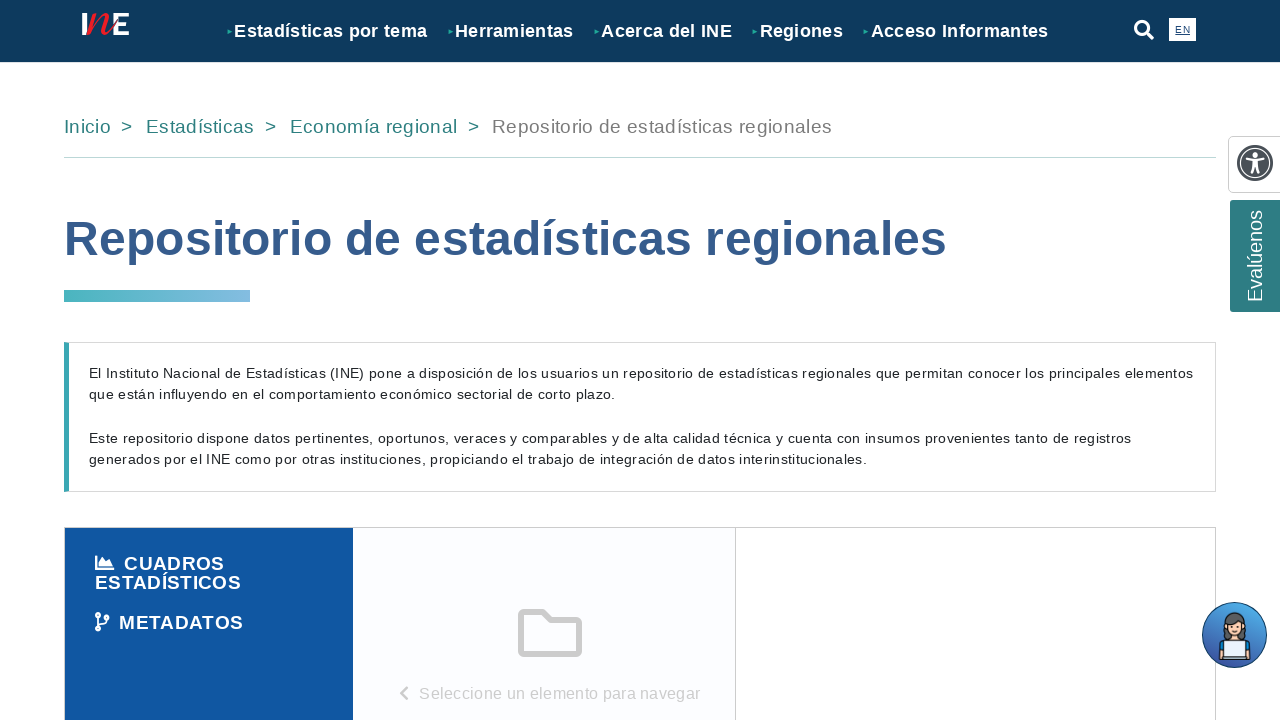

Clicked on the information section to expand it at (209, 573) on xpath=/html/body/form/div[8]/div[3]/div[1]/div/div/div/div[1]
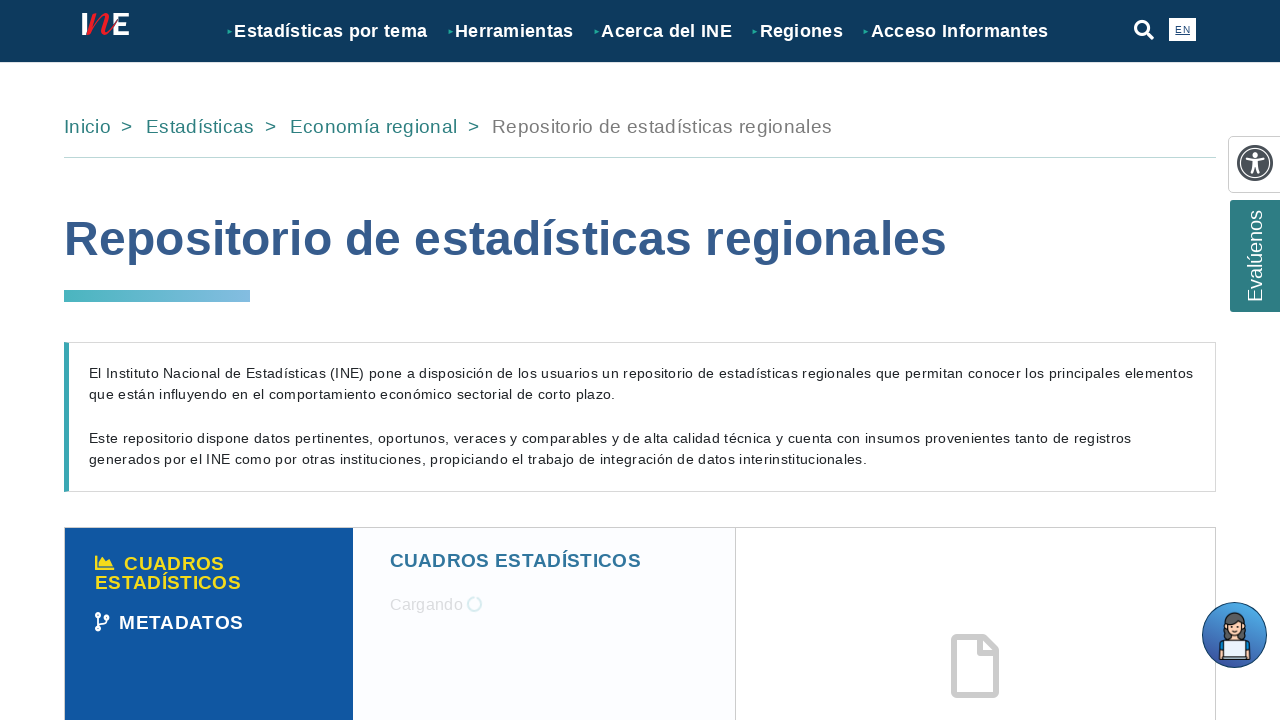

Waited 2 seconds for information section to load
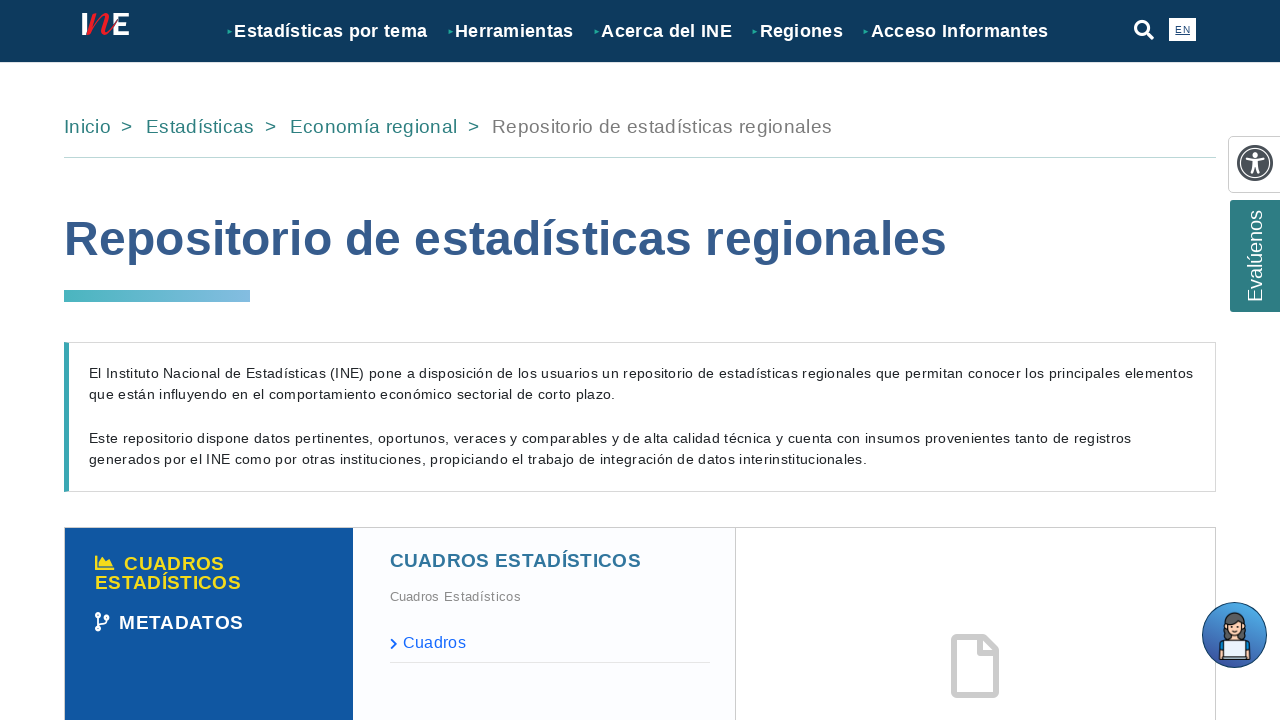

Clicked on the files section to expand it at (550, 644) on xpath=/html/body/form/div[8]/div[3]/div[2]/div/div/div/div[4]/div/div/div
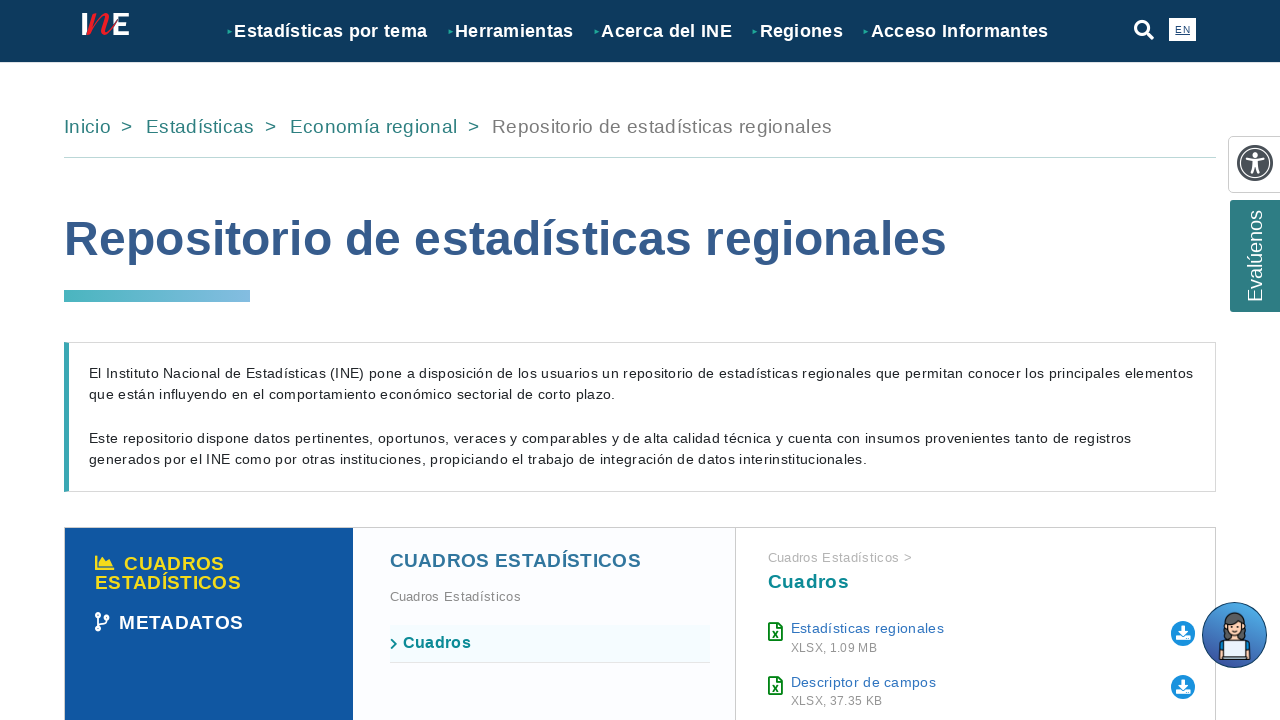

Waited 2 seconds for files section to load
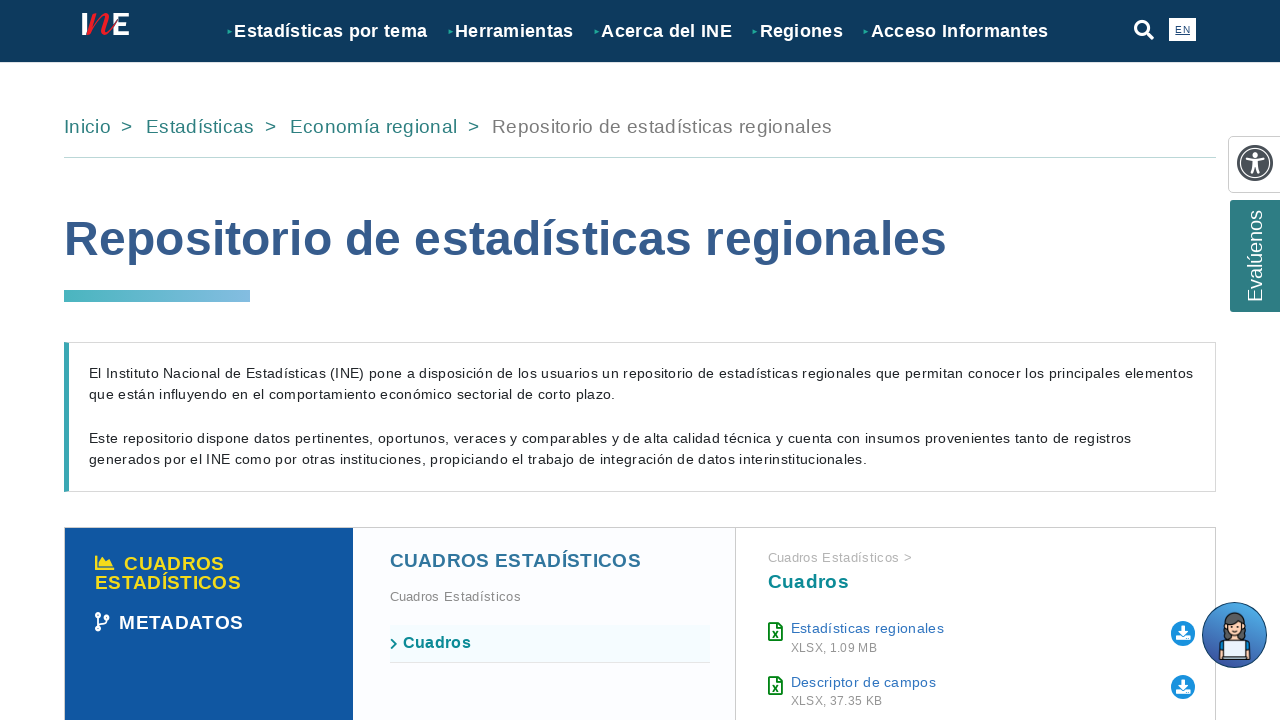

File links became visible in the files section
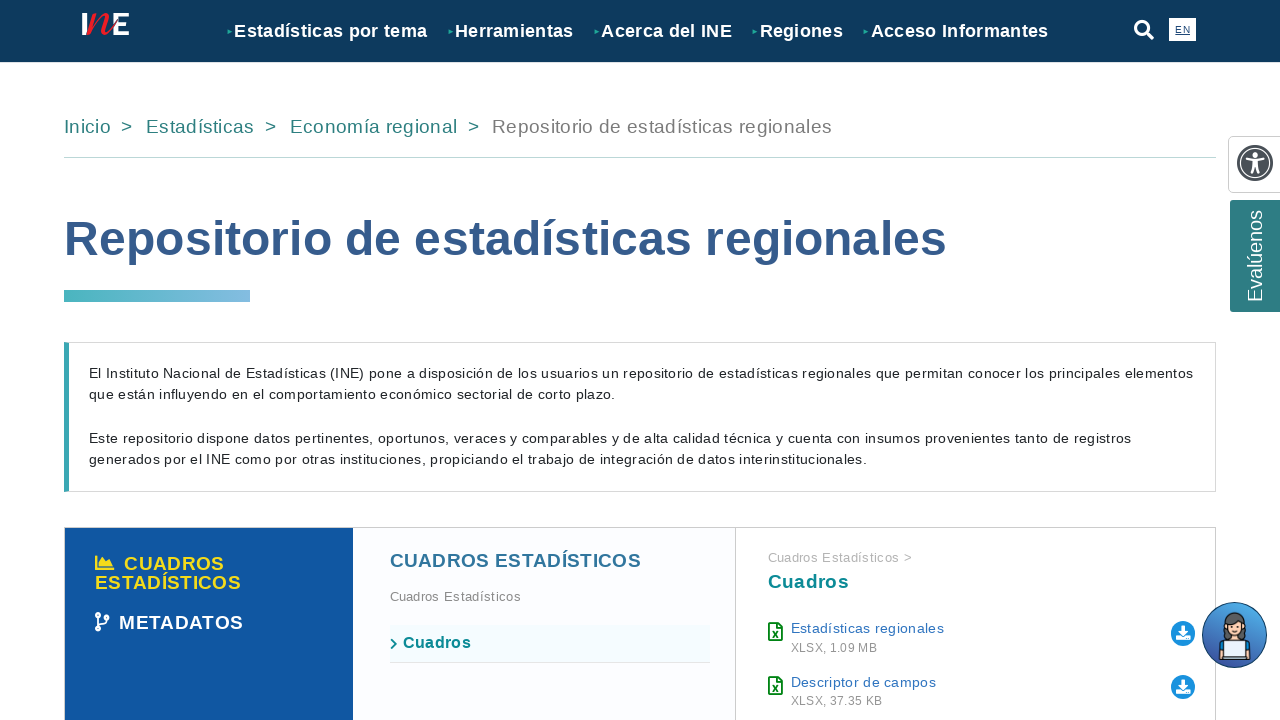

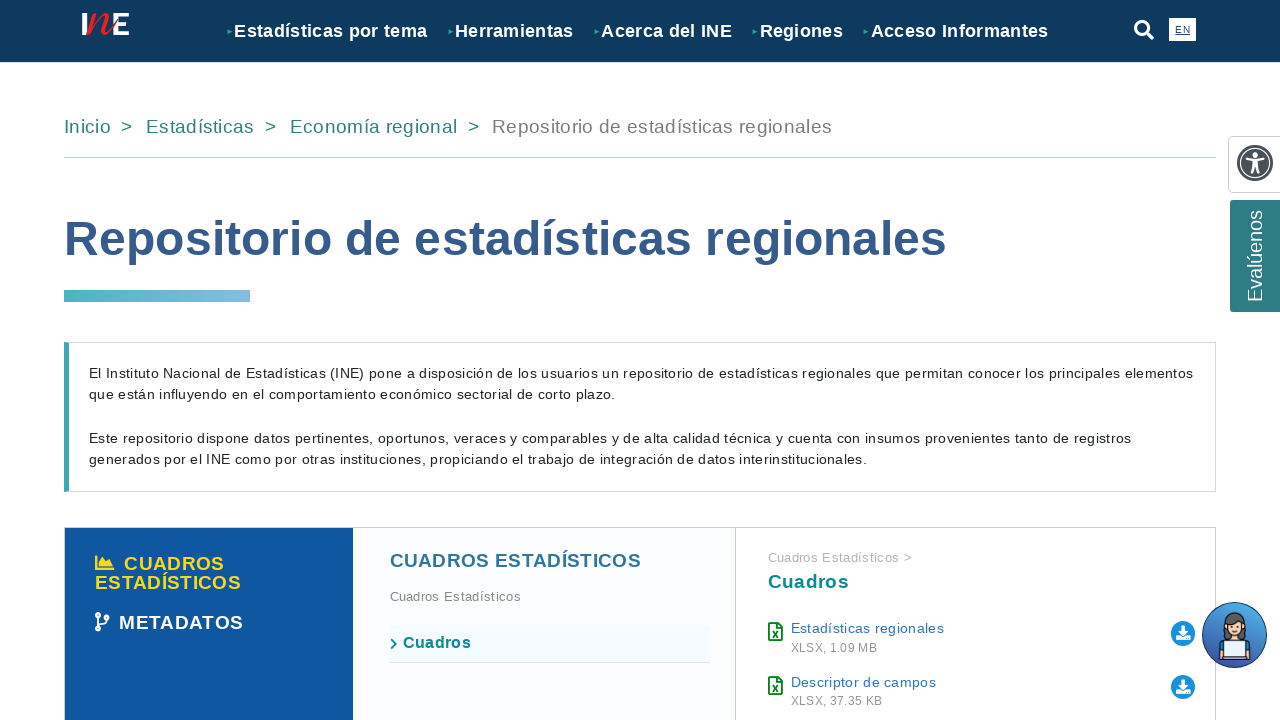